Simple smoke test that navigates to GitHub's homepage and verifies the page loads by checking the title

Starting URL: https://github.com

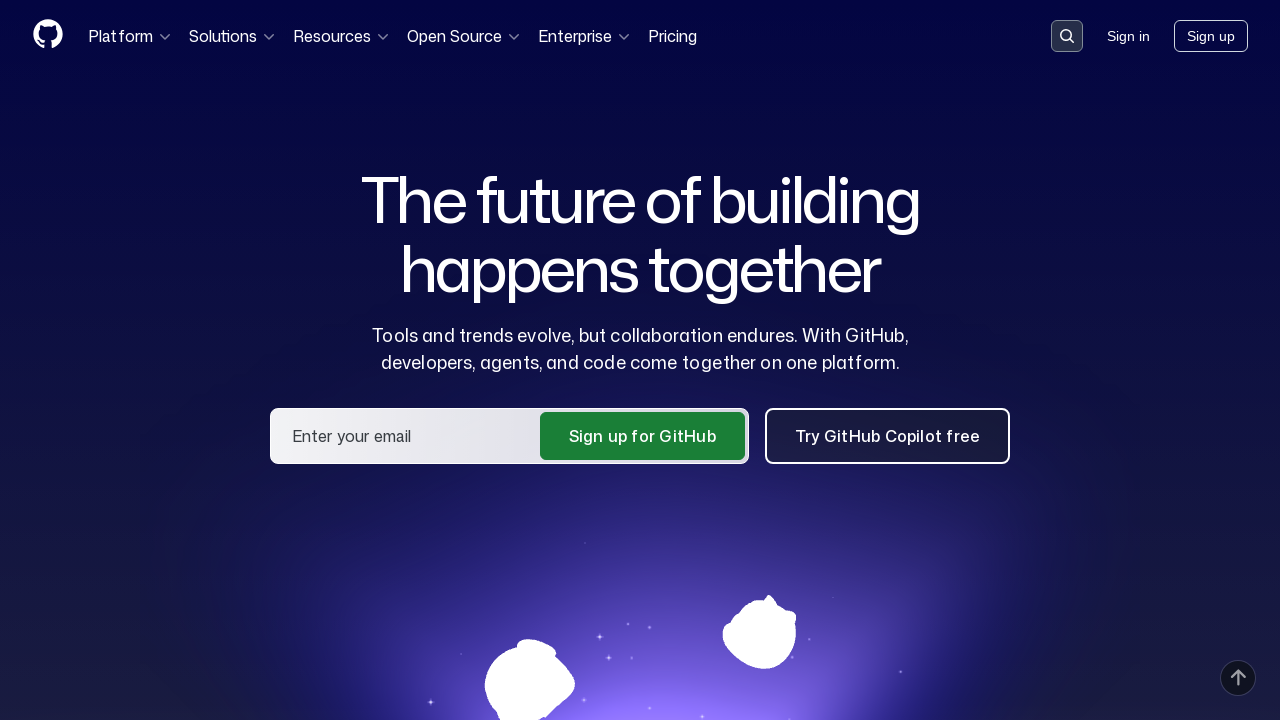

Navigated to GitHub homepage
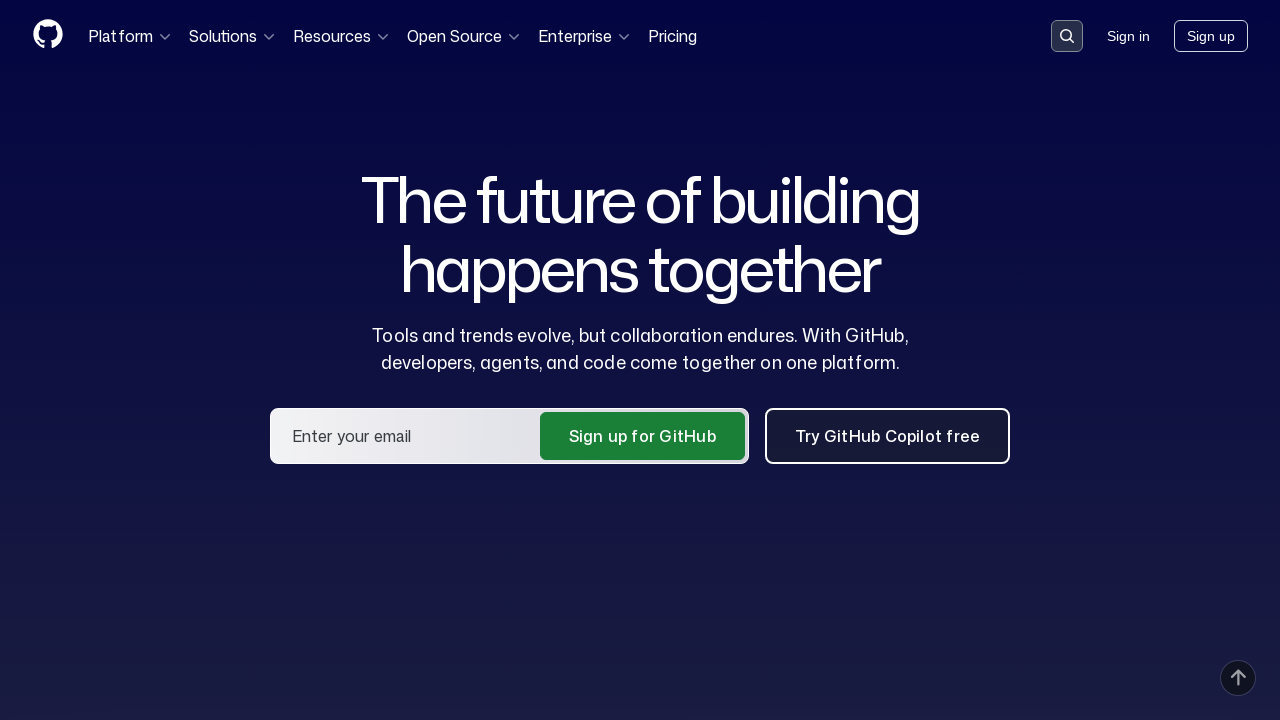

Page DOM content fully loaded
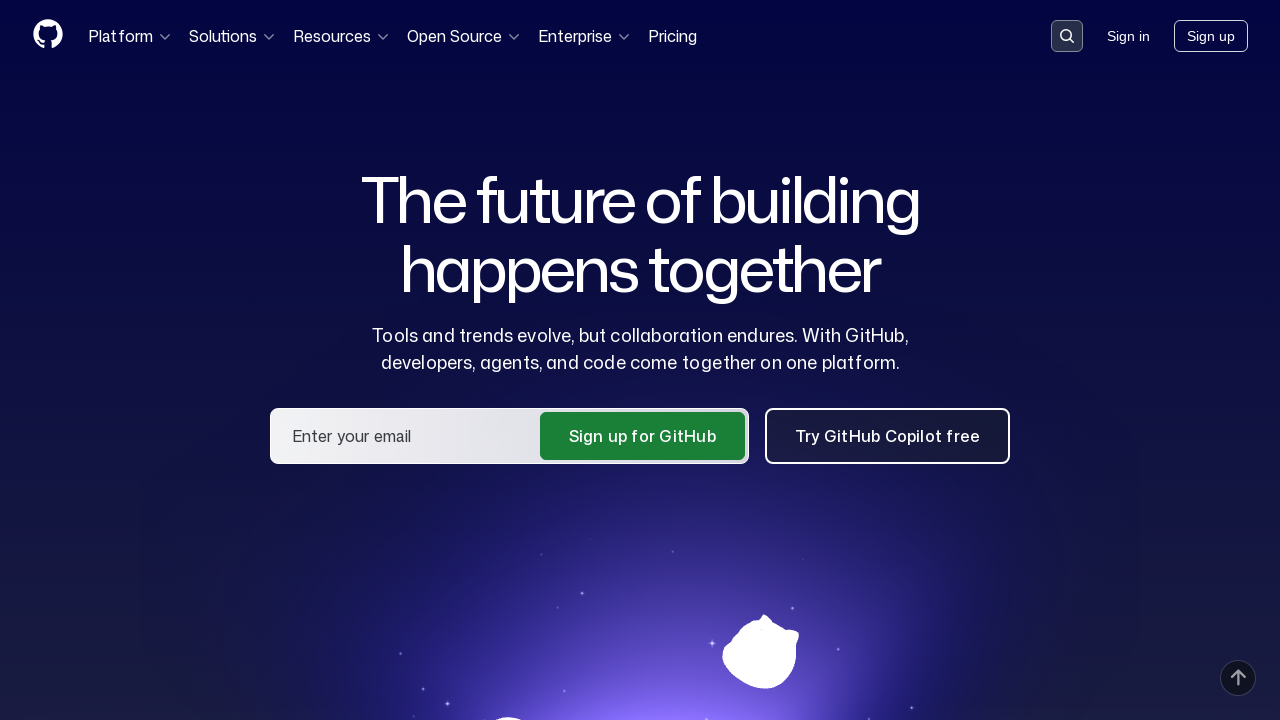

Verified page title contains 'GitHub'
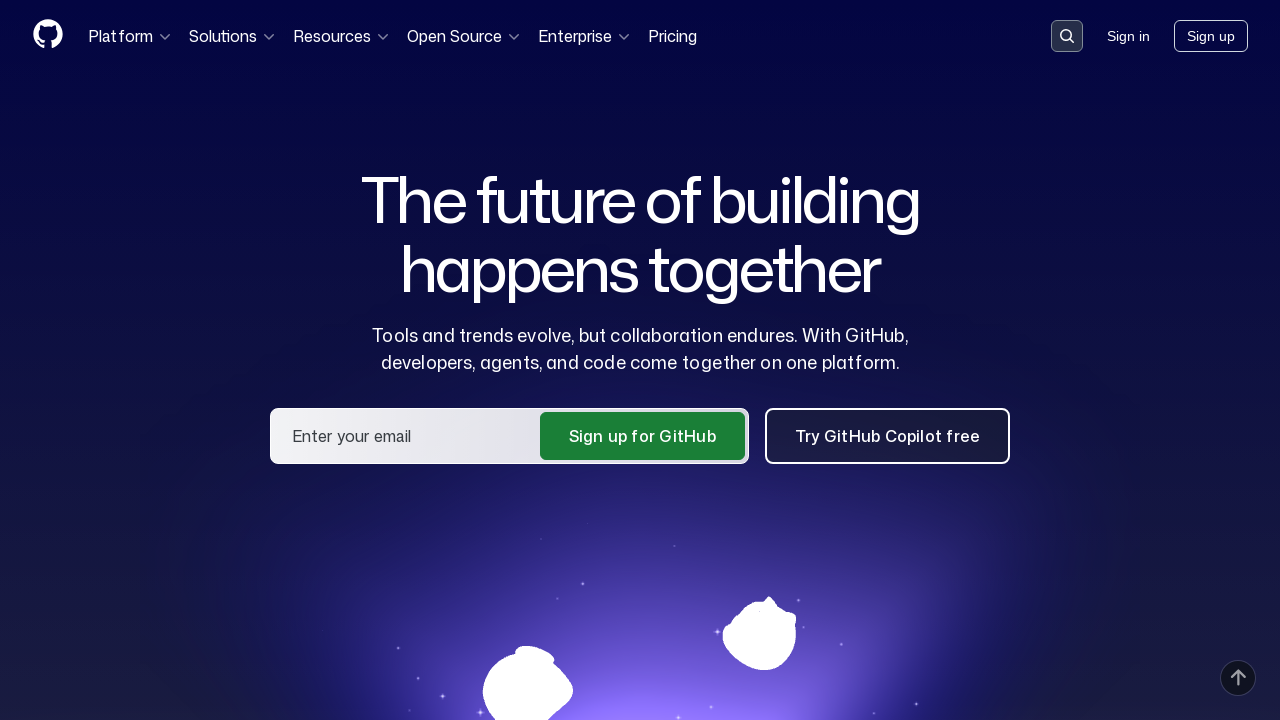

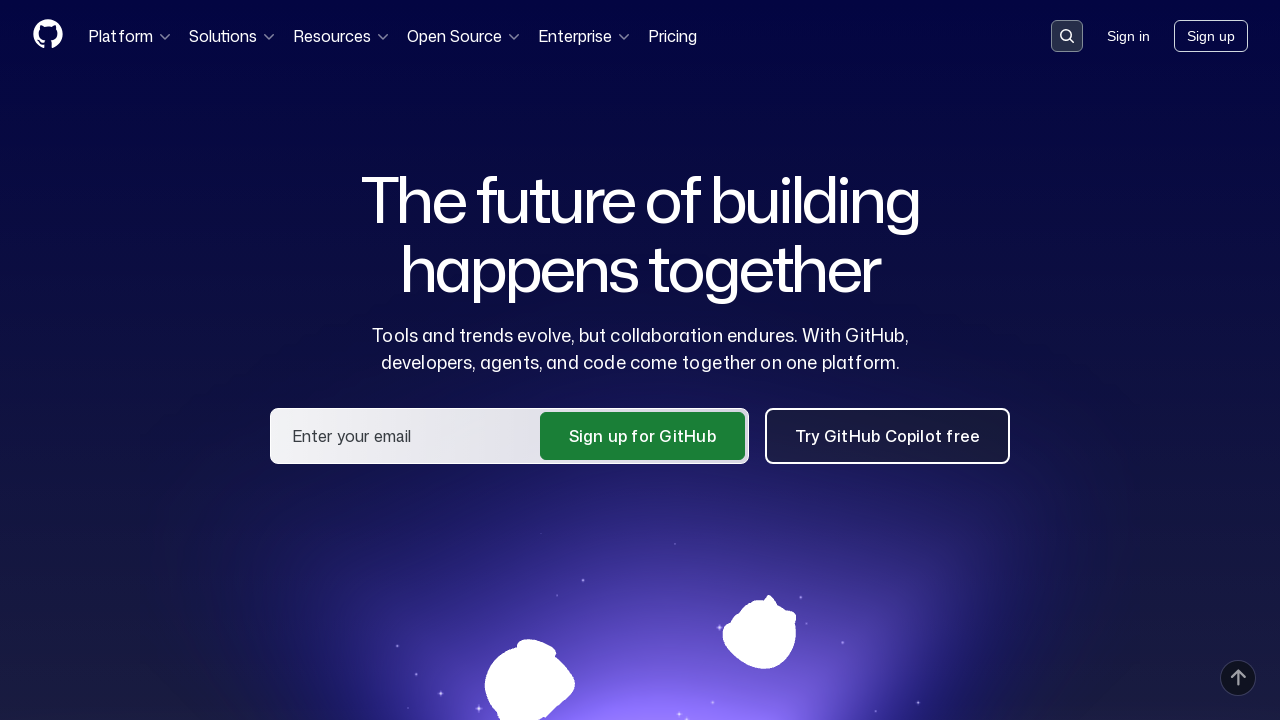